Calculates the sum of two numbers displayed on the page, selects the result from a dropdown menu, and submits the form

Starting URL: https://suninjuly.github.io/selects1.html

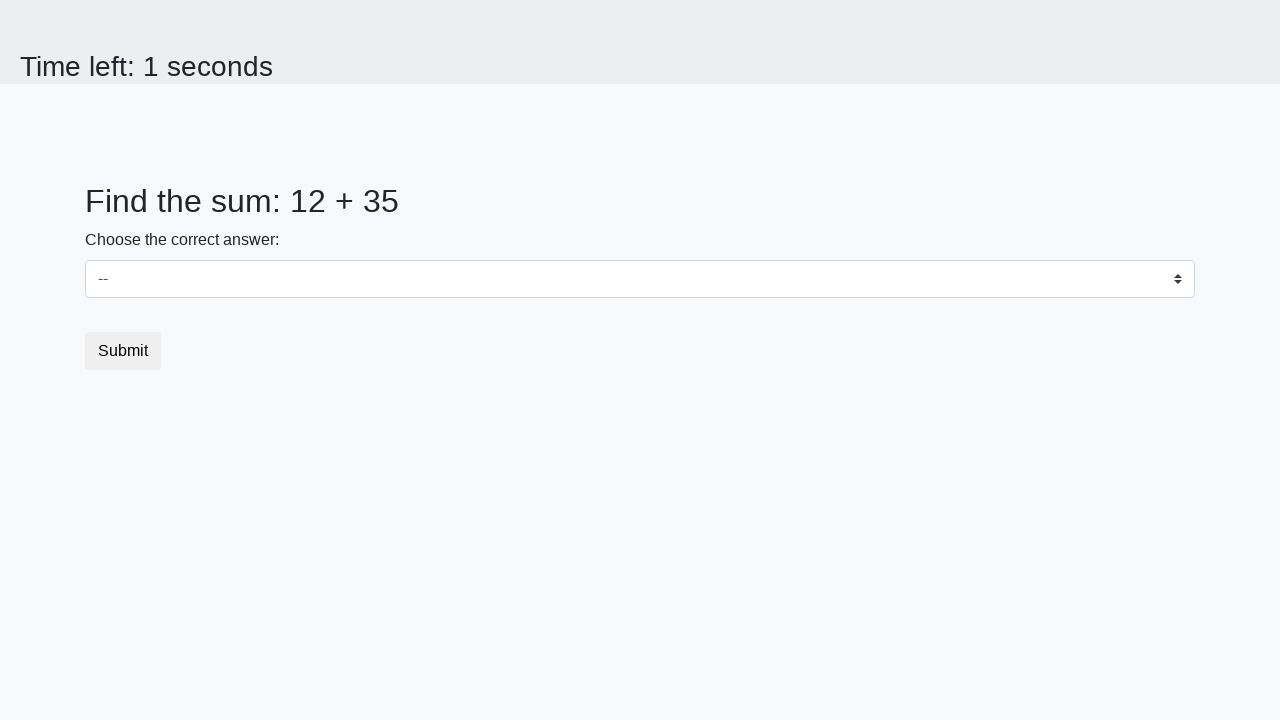

Retrieved first number from the page
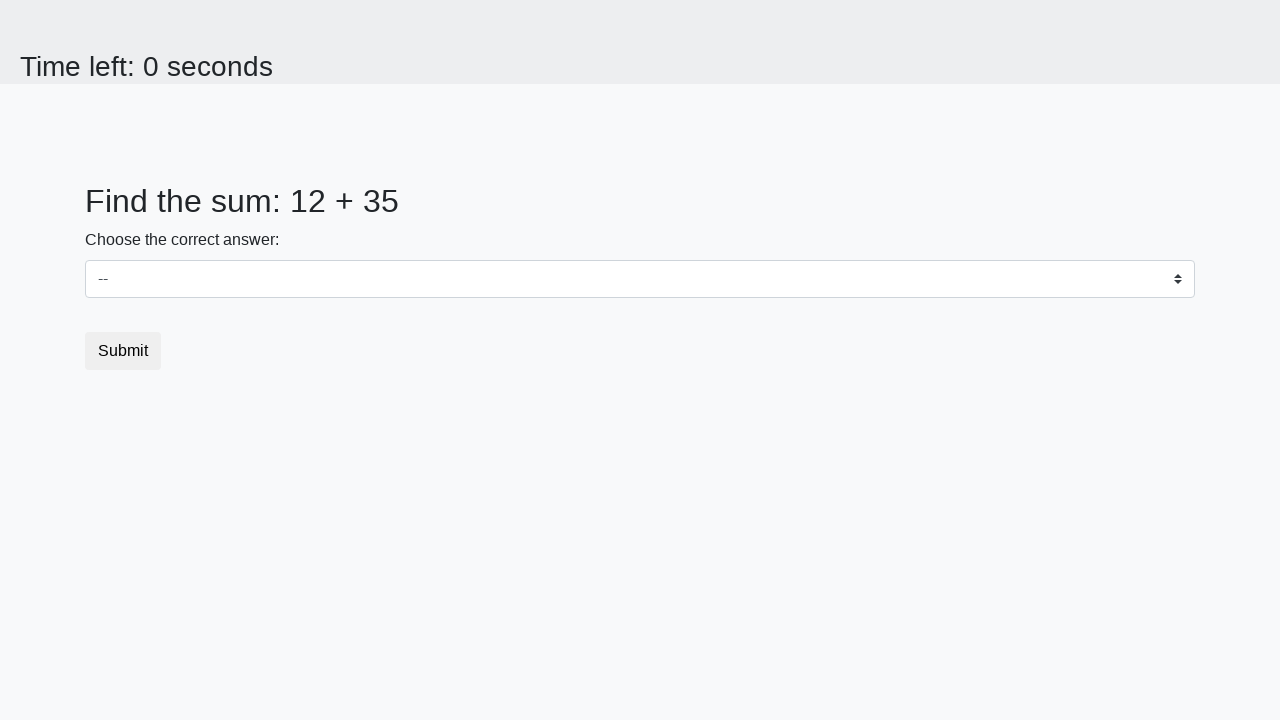

Retrieved second number from the page
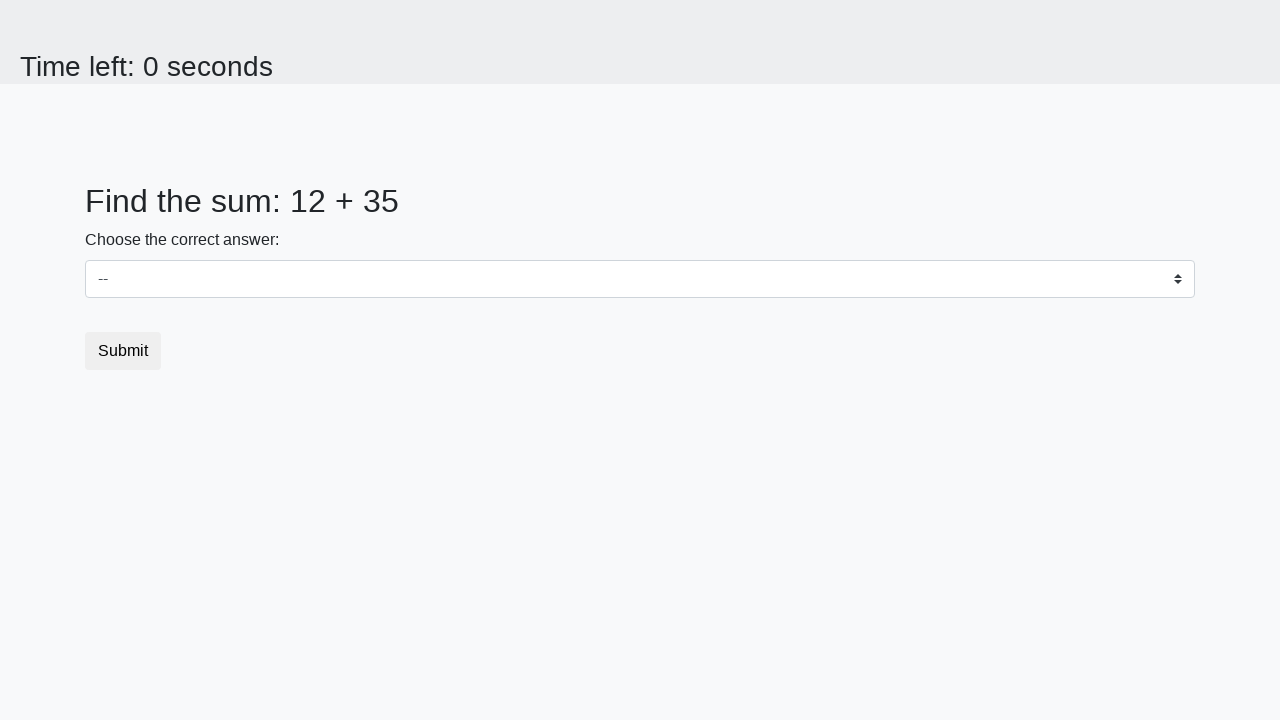

Calculated sum: 12 + 35 = 47
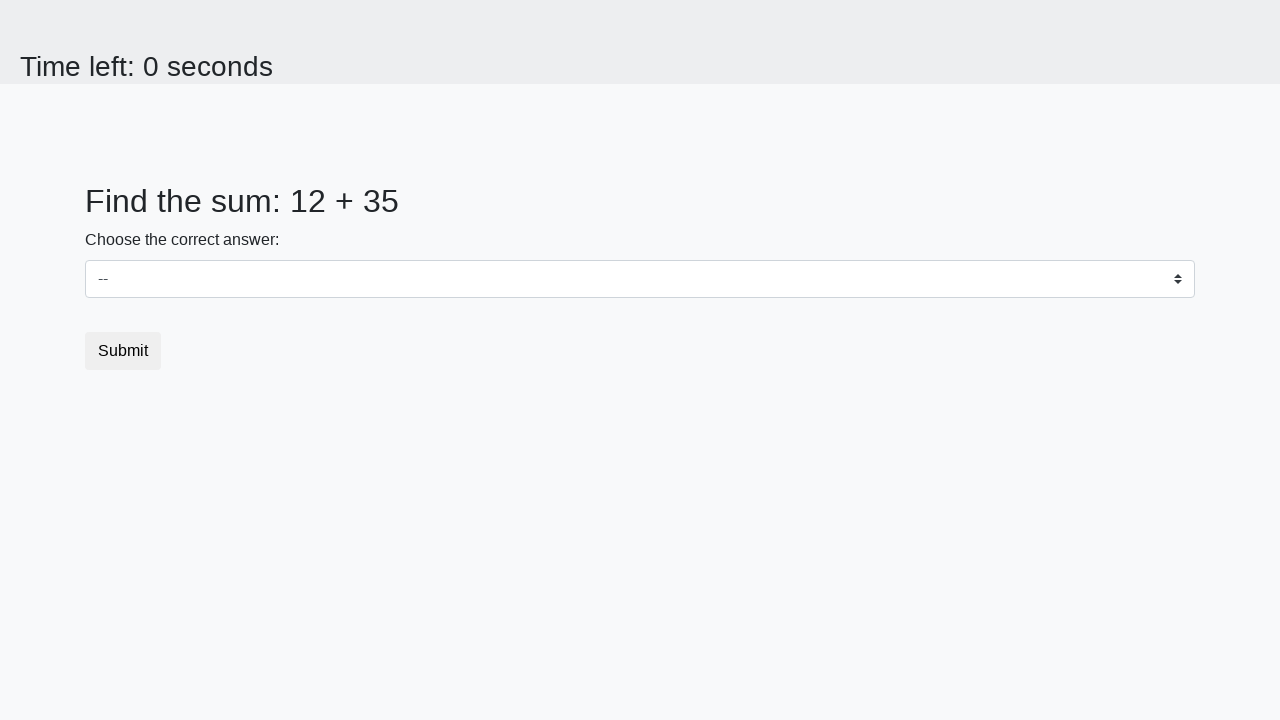

Selected 47 from dropdown menu on #dropdown
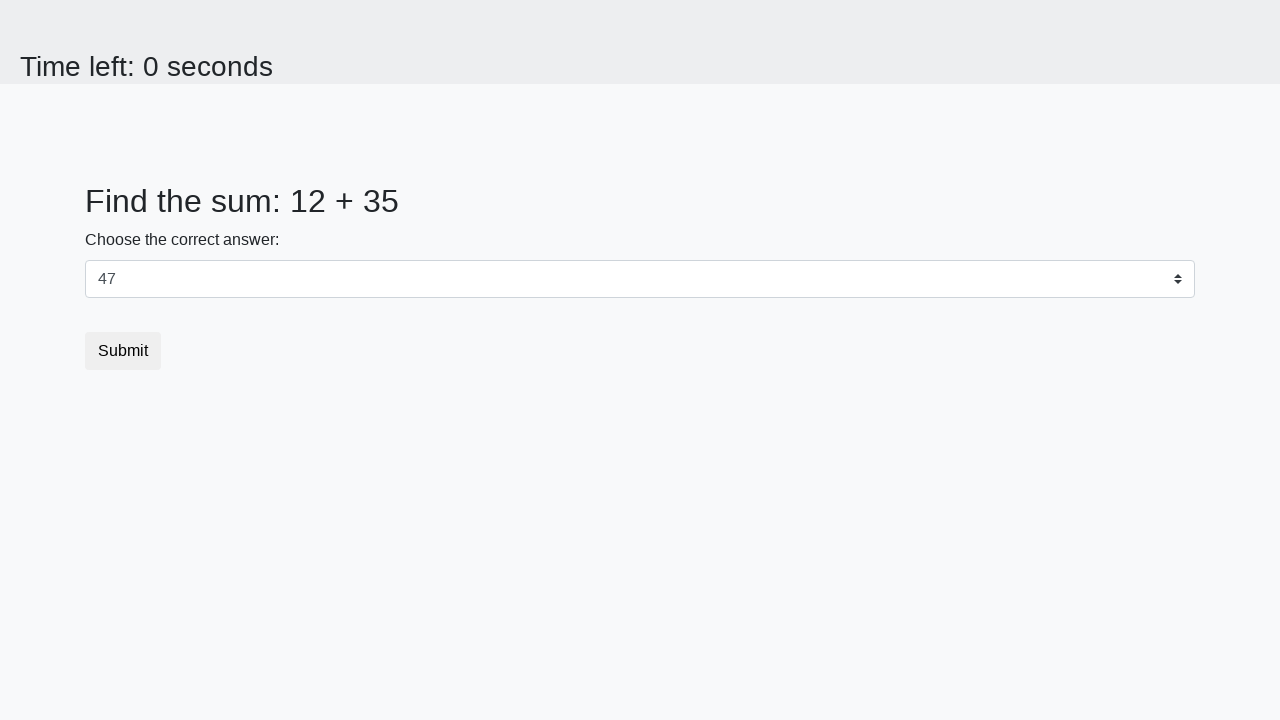

Clicked the submit button at (123, 351) on [type^='su']
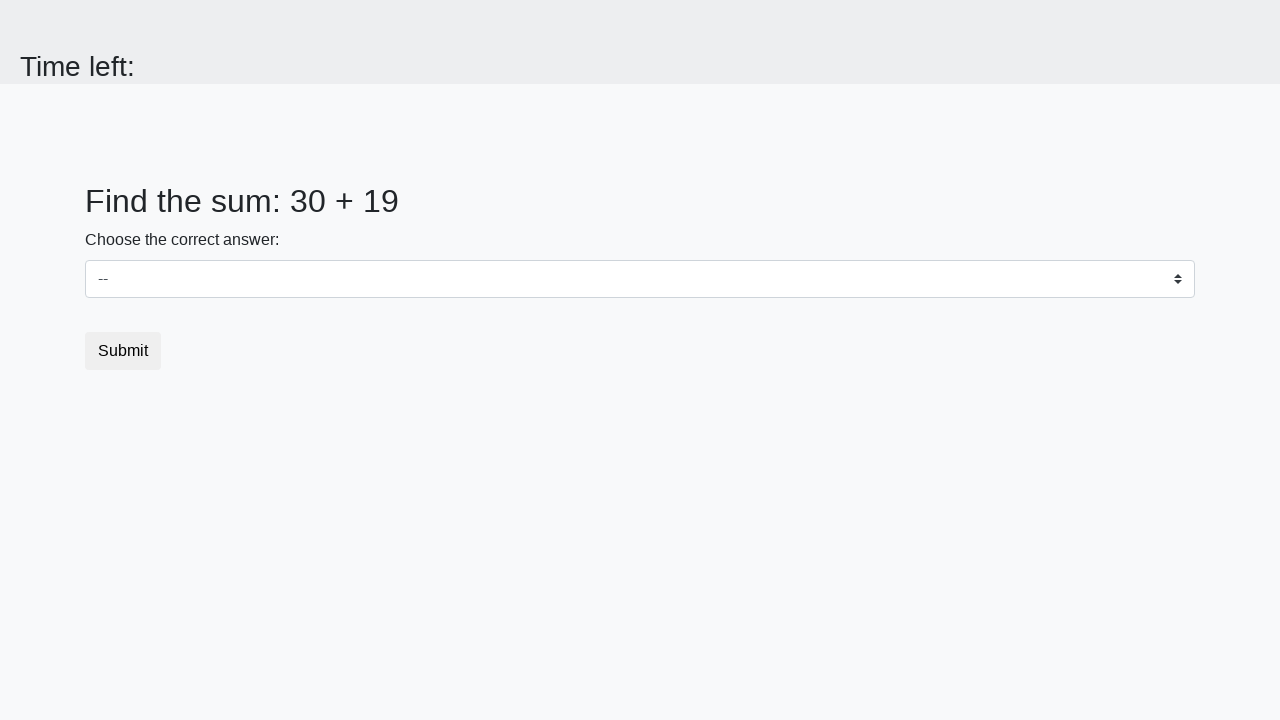

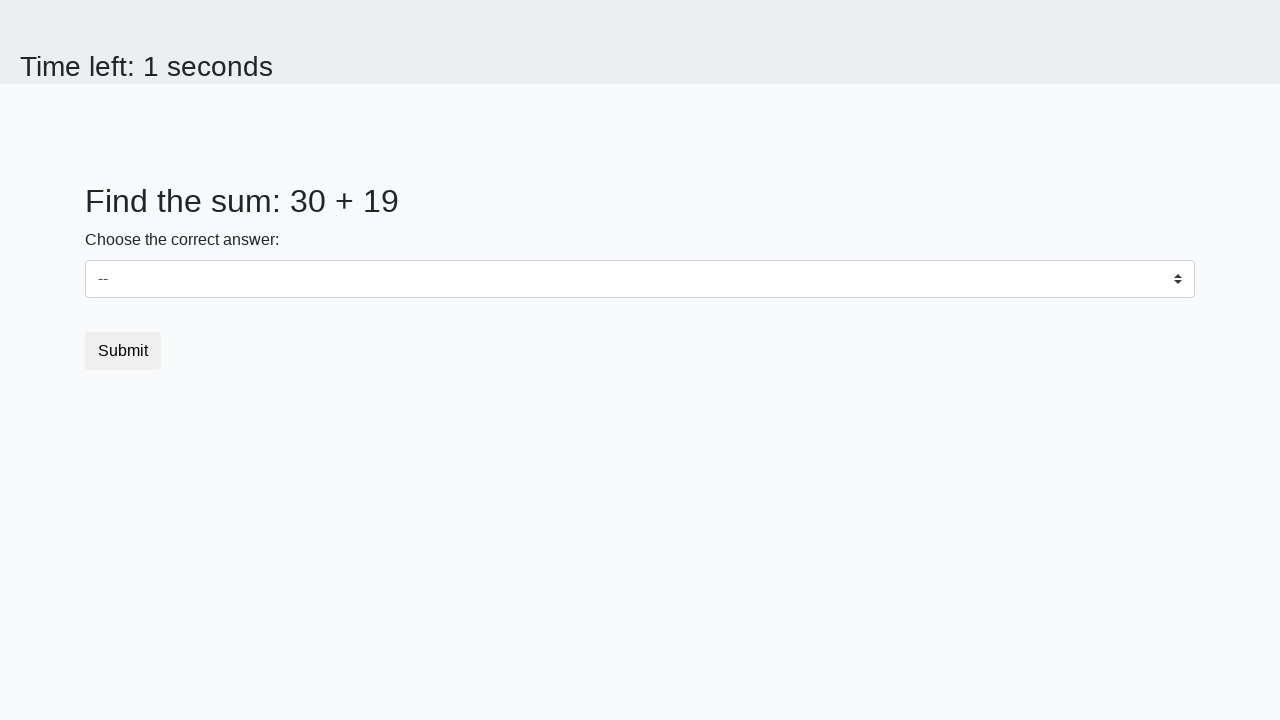